Tests the add/remove elements functionality by clicking the "Add Element" button twice to add two elements, then clicking "Delete" once to remove one element, and verifying that one element remains.

Starting URL: http://the-internet.herokuapp.com/add_remove_elements/

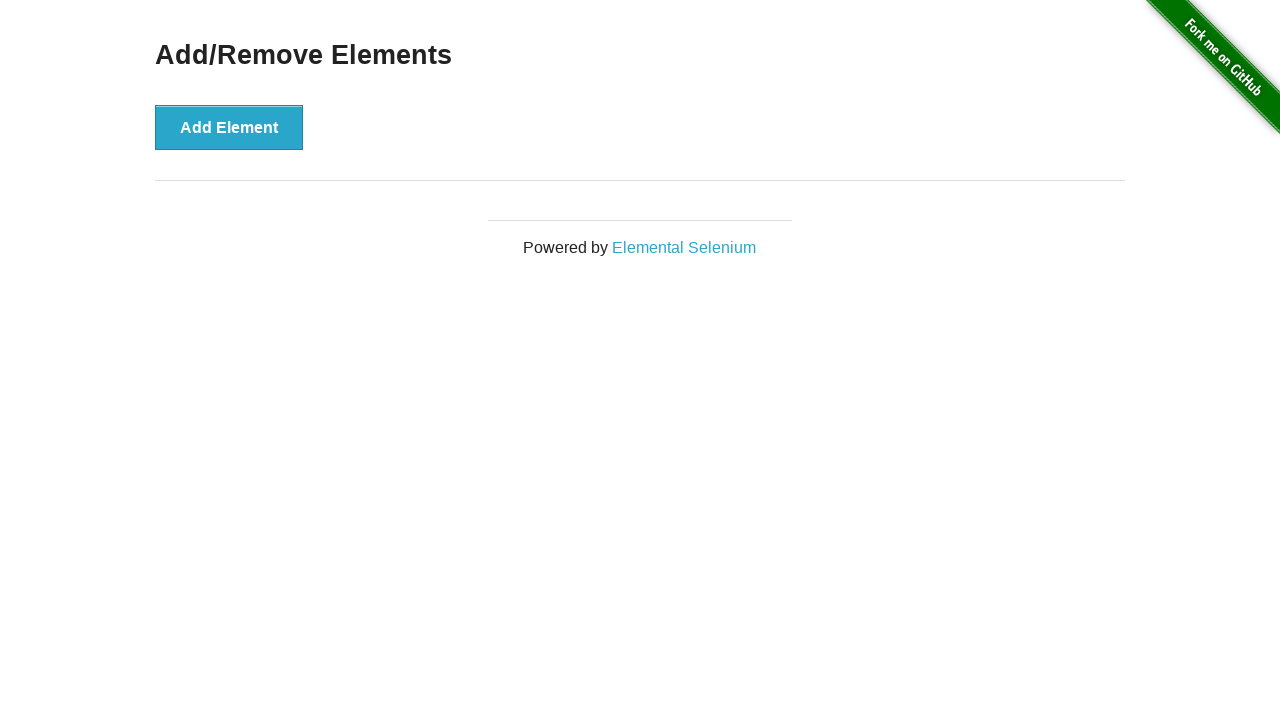

Clicked 'Add Element' button first time at (229, 127) on xpath=//button[text()='Add Element']
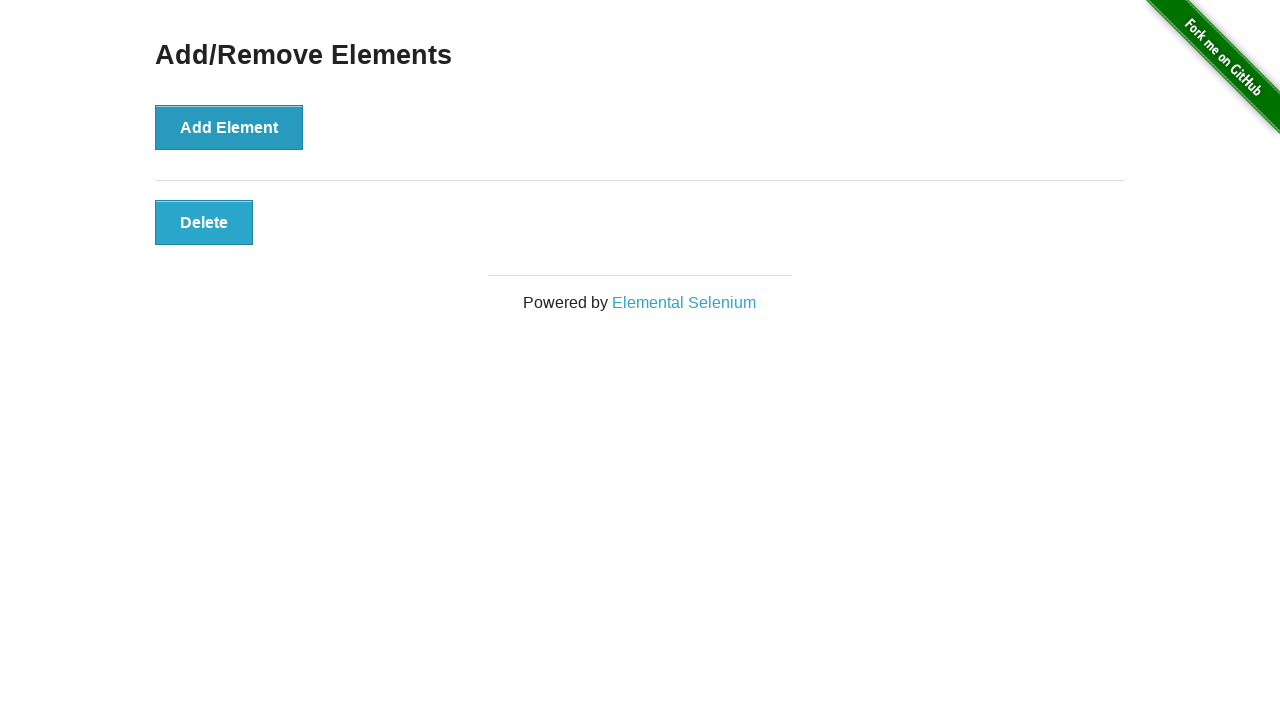

Clicked 'Add Element' button second time at (229, 127) on xpath=//button[text()='Add Element']
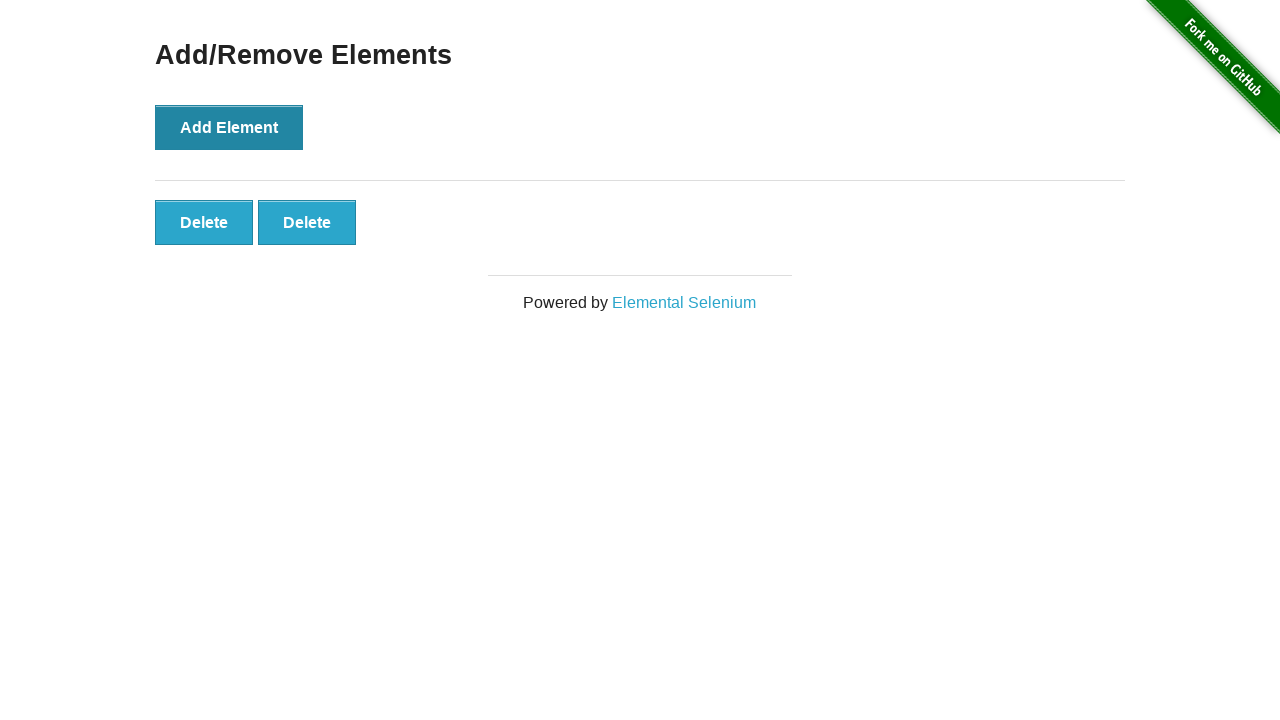

Clicked the second 'Delete' button to remove one element at (307, 222) on xpath=//button[text()='Delete'][2]
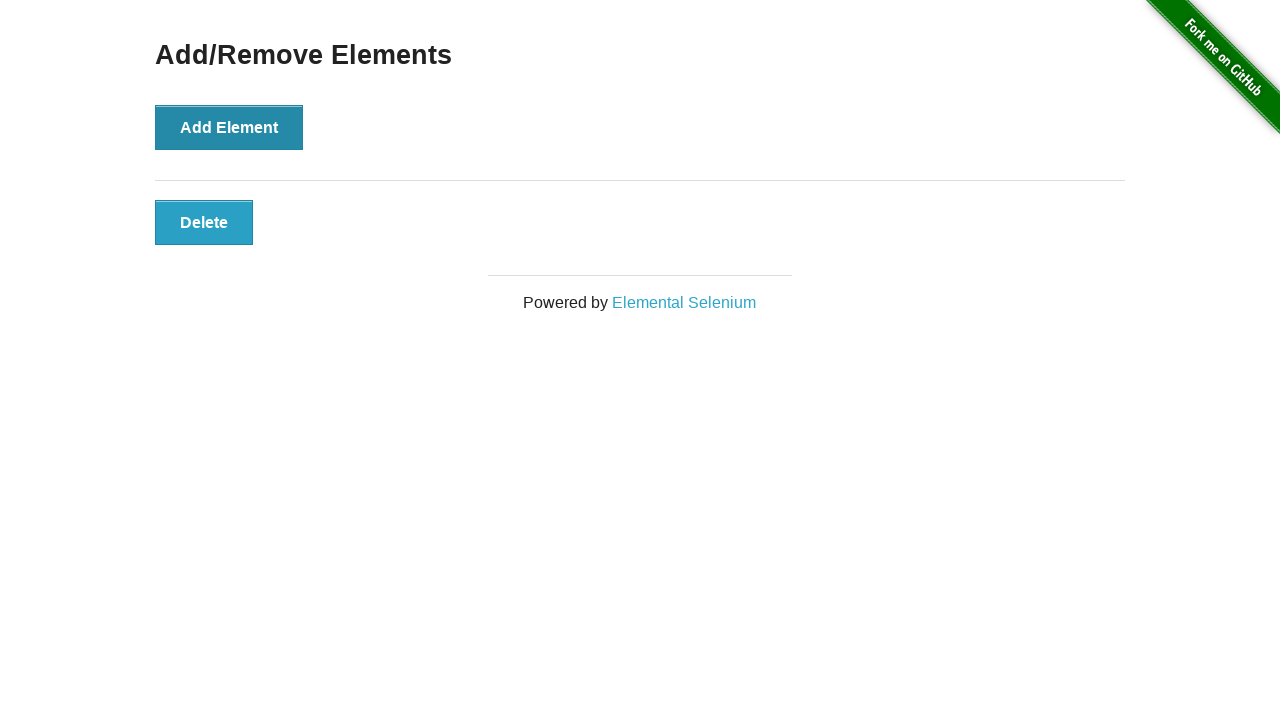

Located all remaining 'Delete' buttons
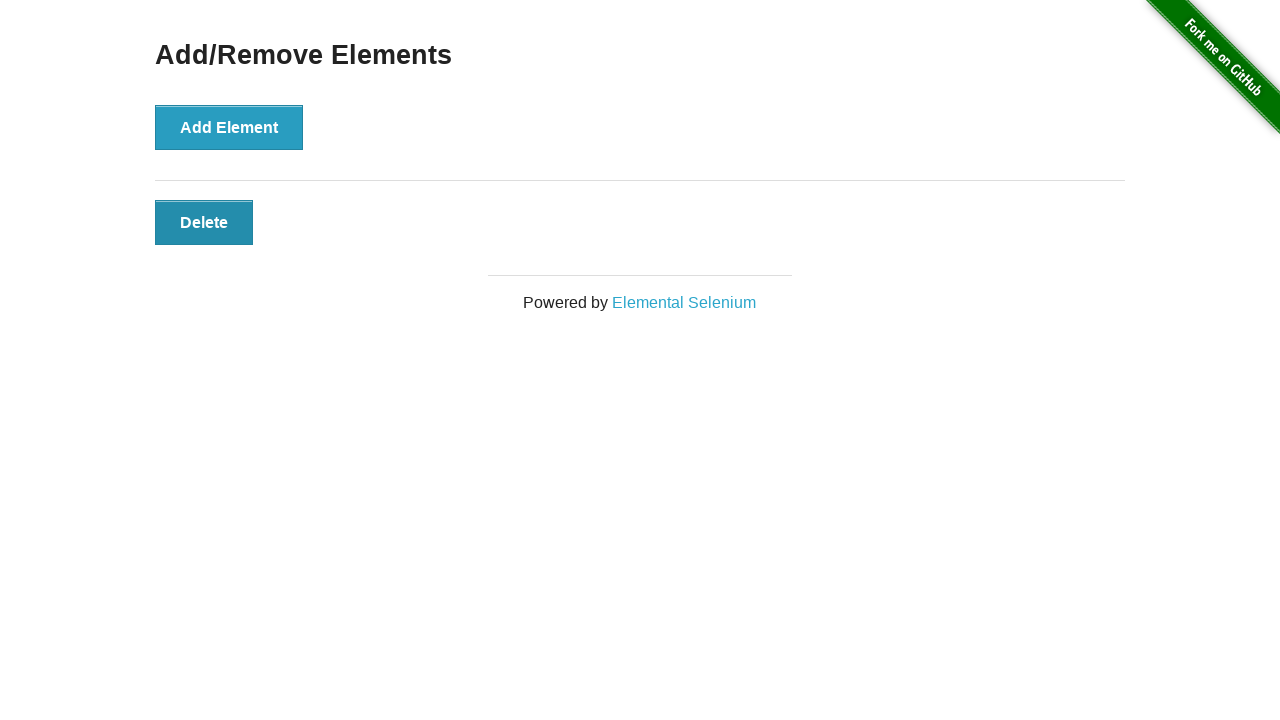

Verified that exactly one 'Delete' button remains after deletion
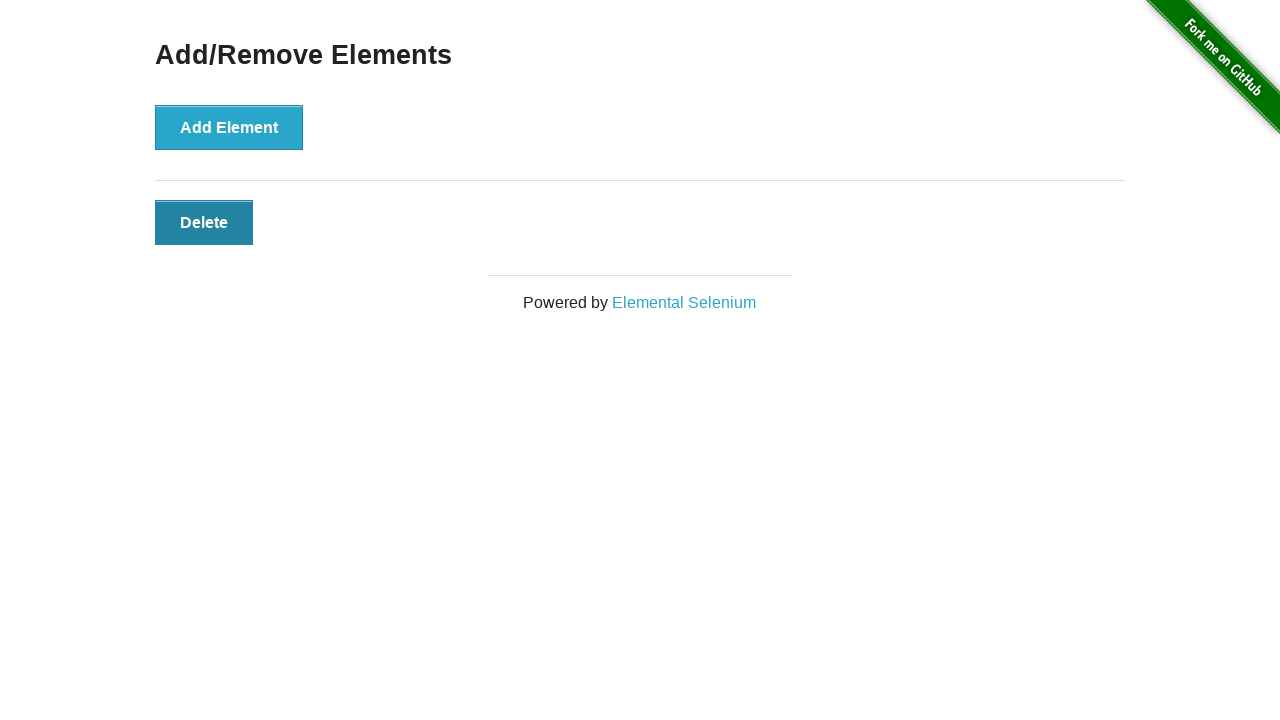

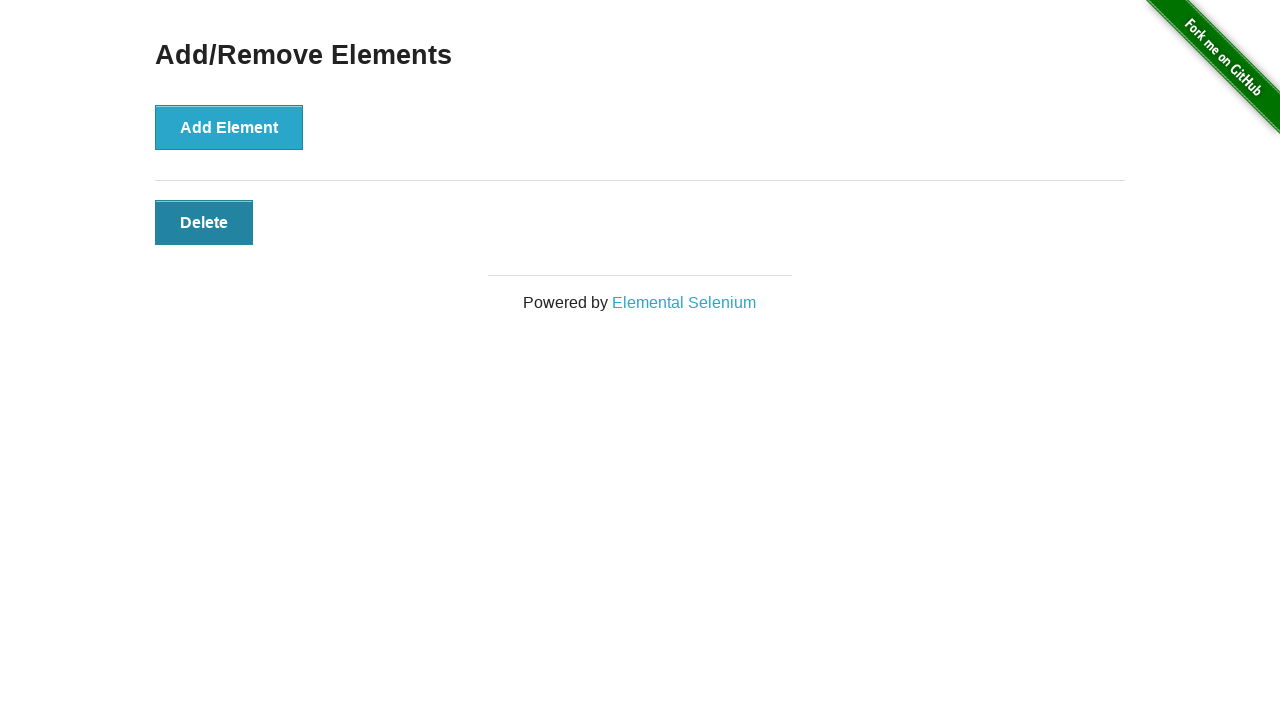